Tests keyboard input functionality by pressing individual keys and then simulating Japanese IME composition events on an input event viewer page.

Starting URL: https://d-toybox.com/studio/lib/input_event_viewer.html

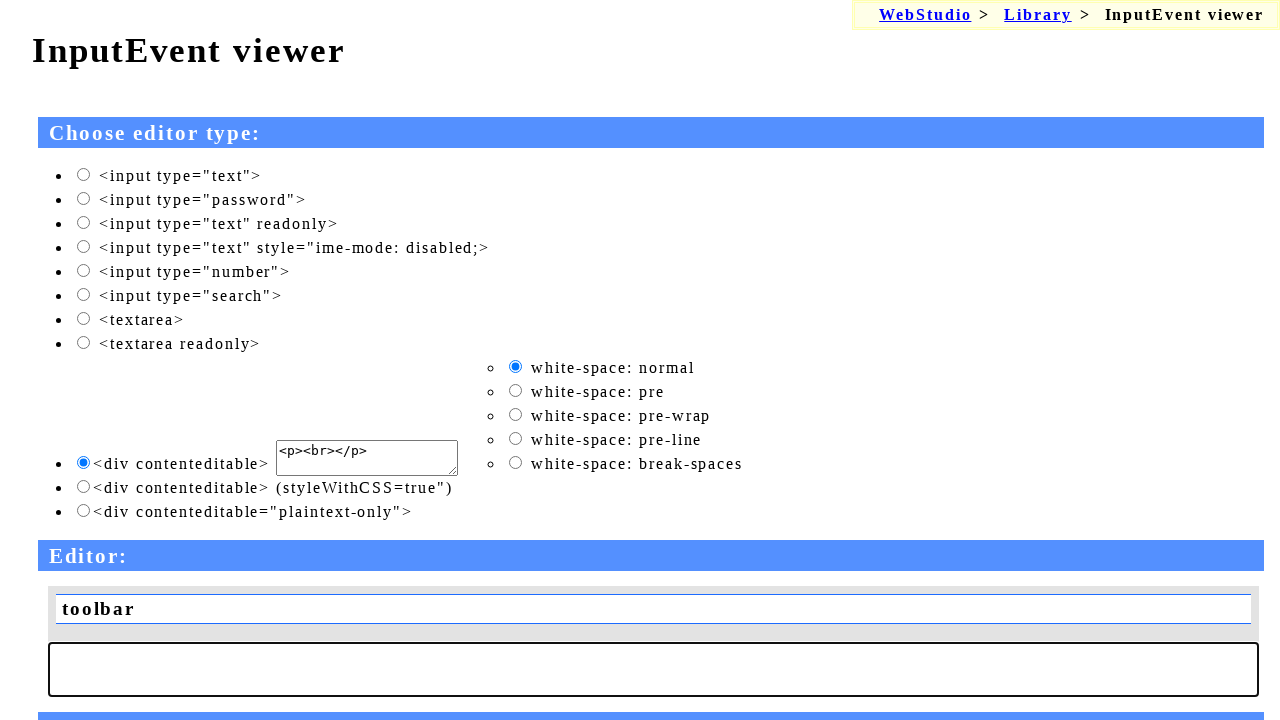

Pressed key 'a'
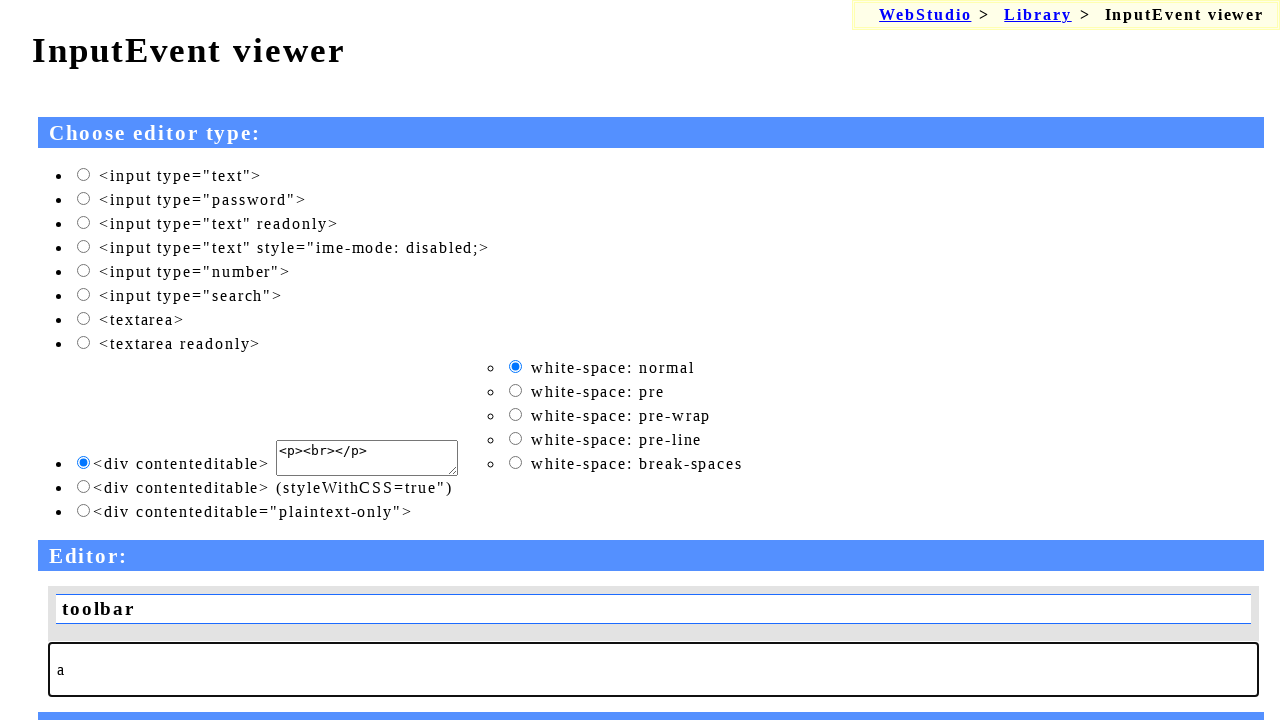

Pressed key 'i'
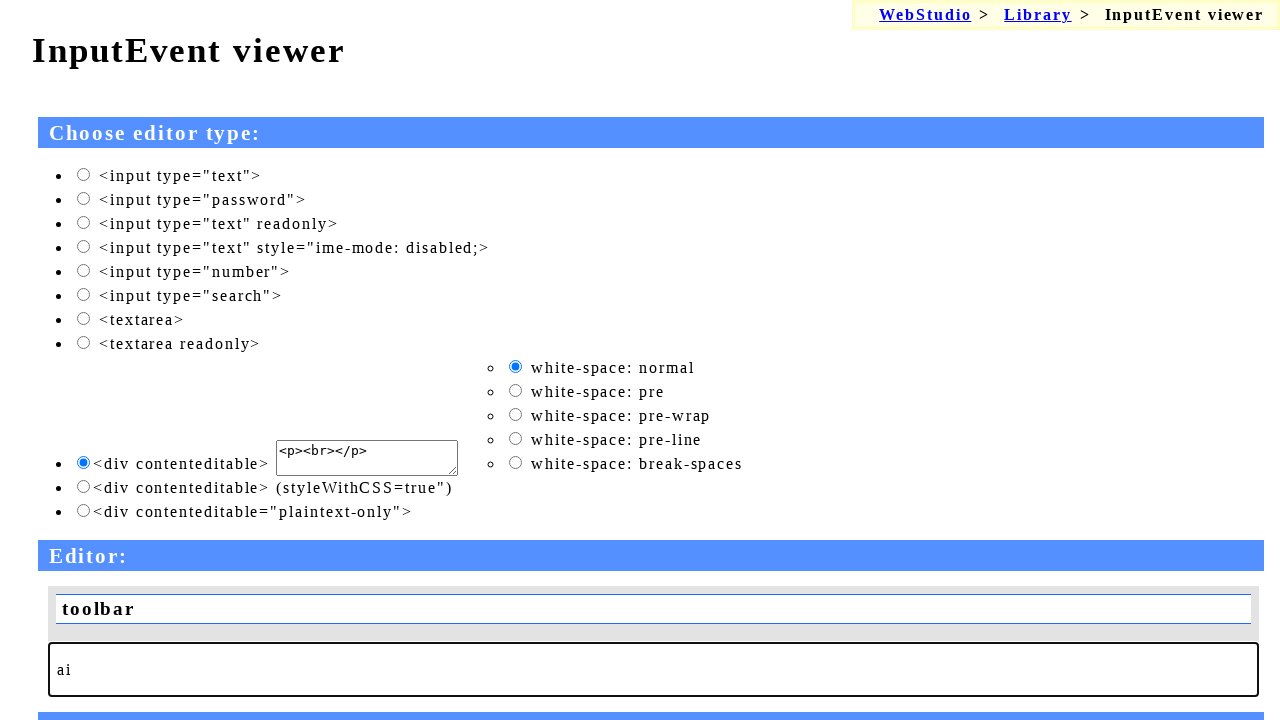

Pressed key 'u'
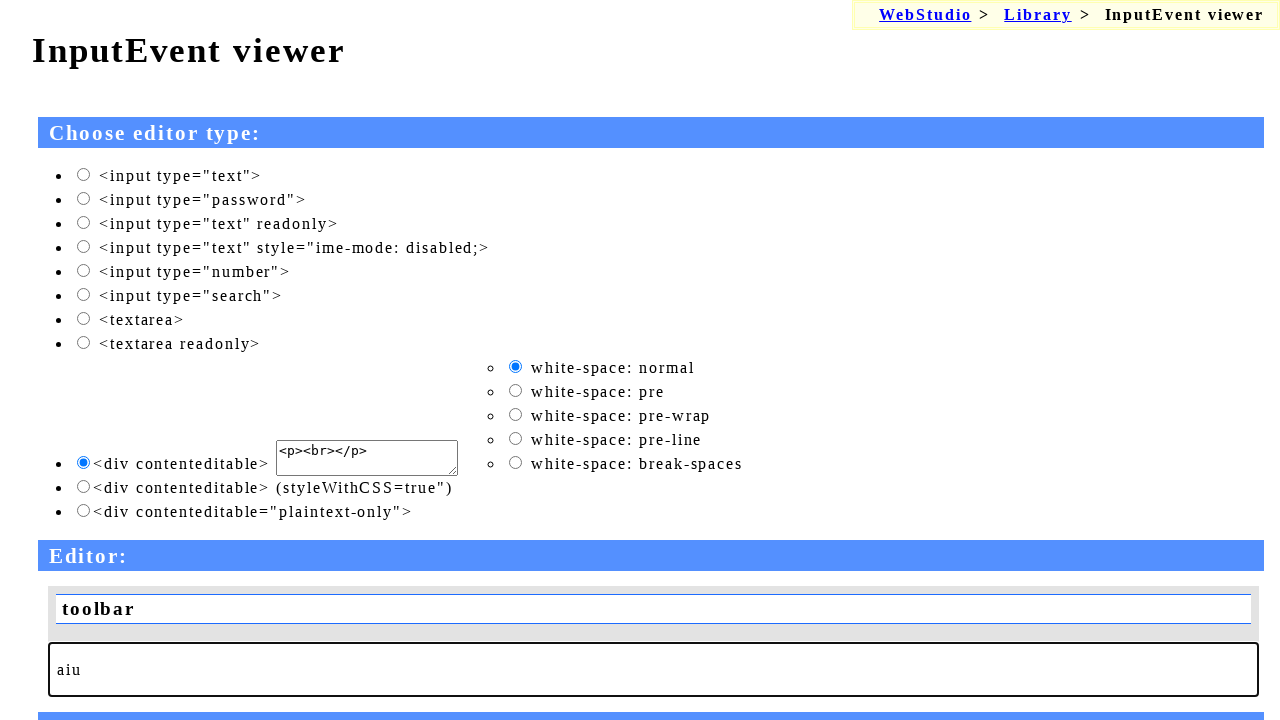

Pressed key 'e'
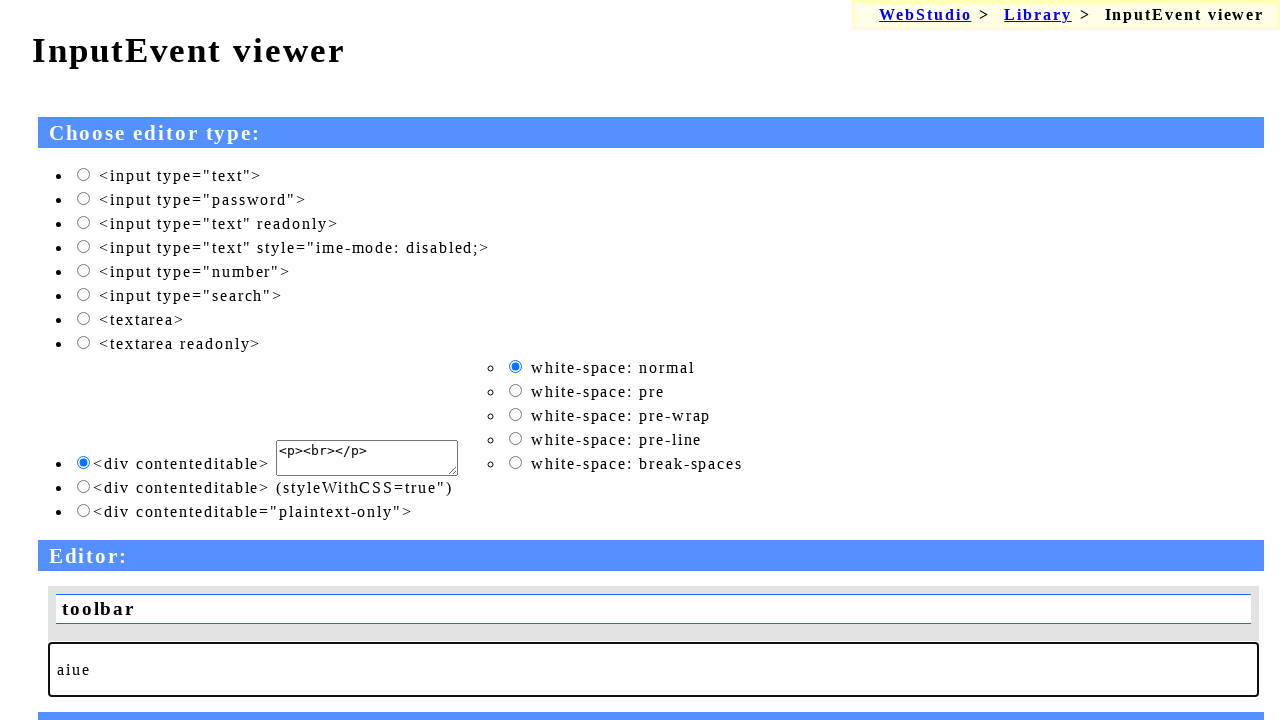

Pressed key 'o'
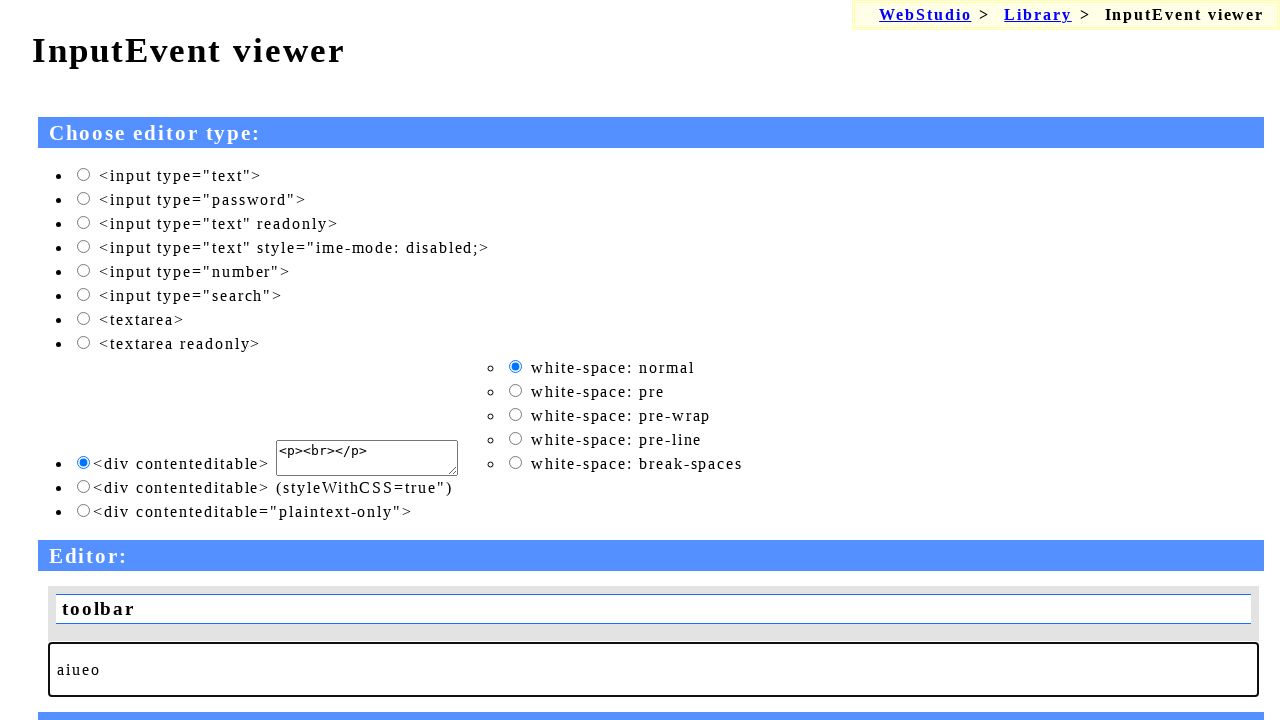

Dispatched KanjiMode keyup event
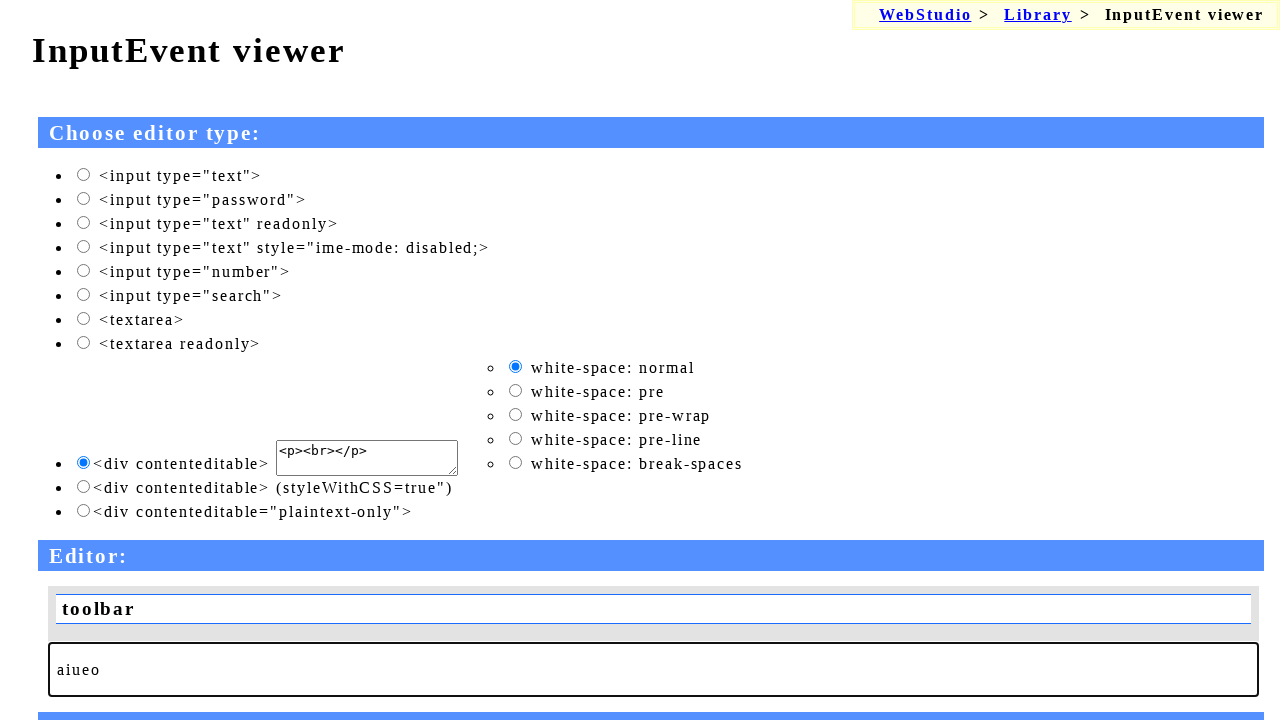

Dispatched keydown event for composition start with 'a'
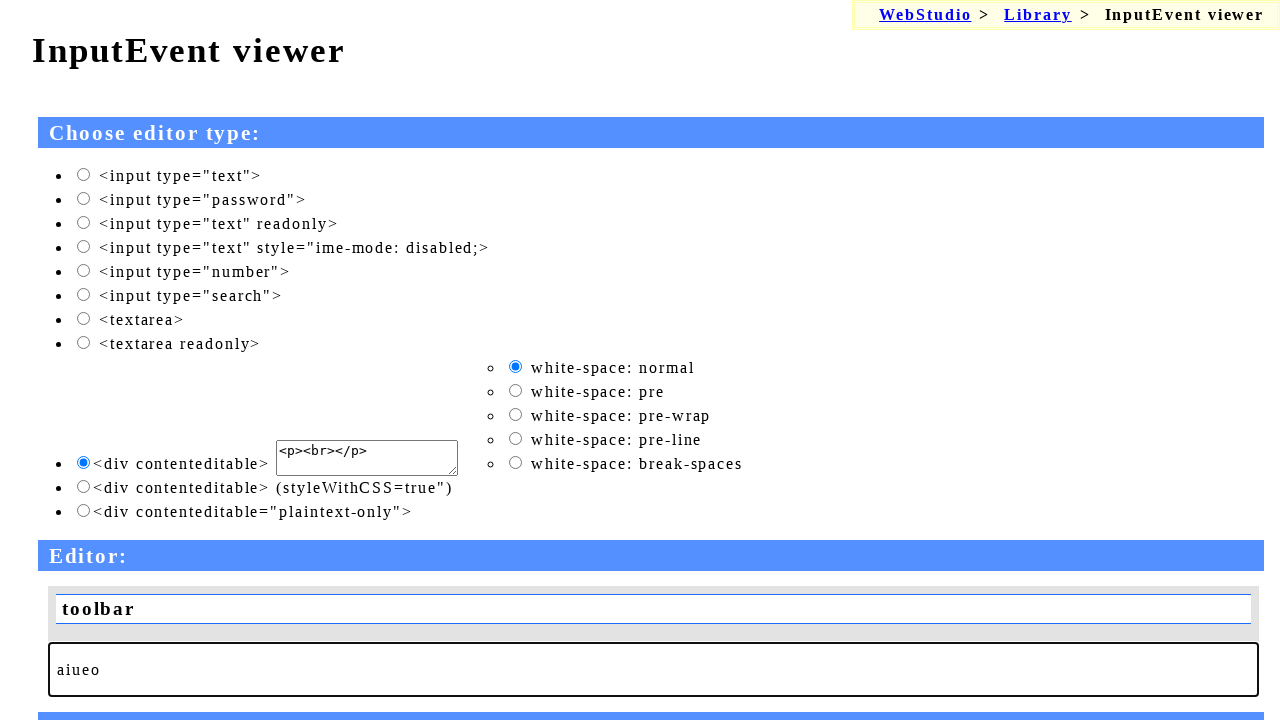

Dispatched compositionstart event
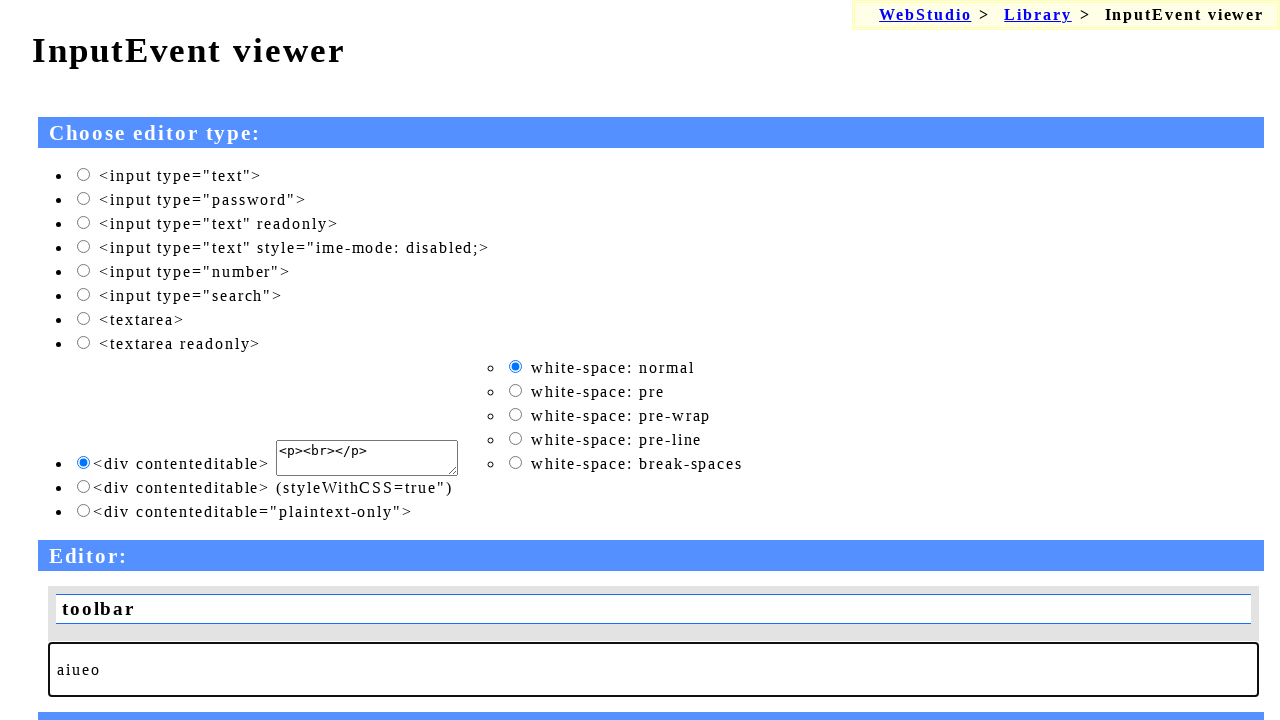

Dispatched compositionupdate event with 'あ'
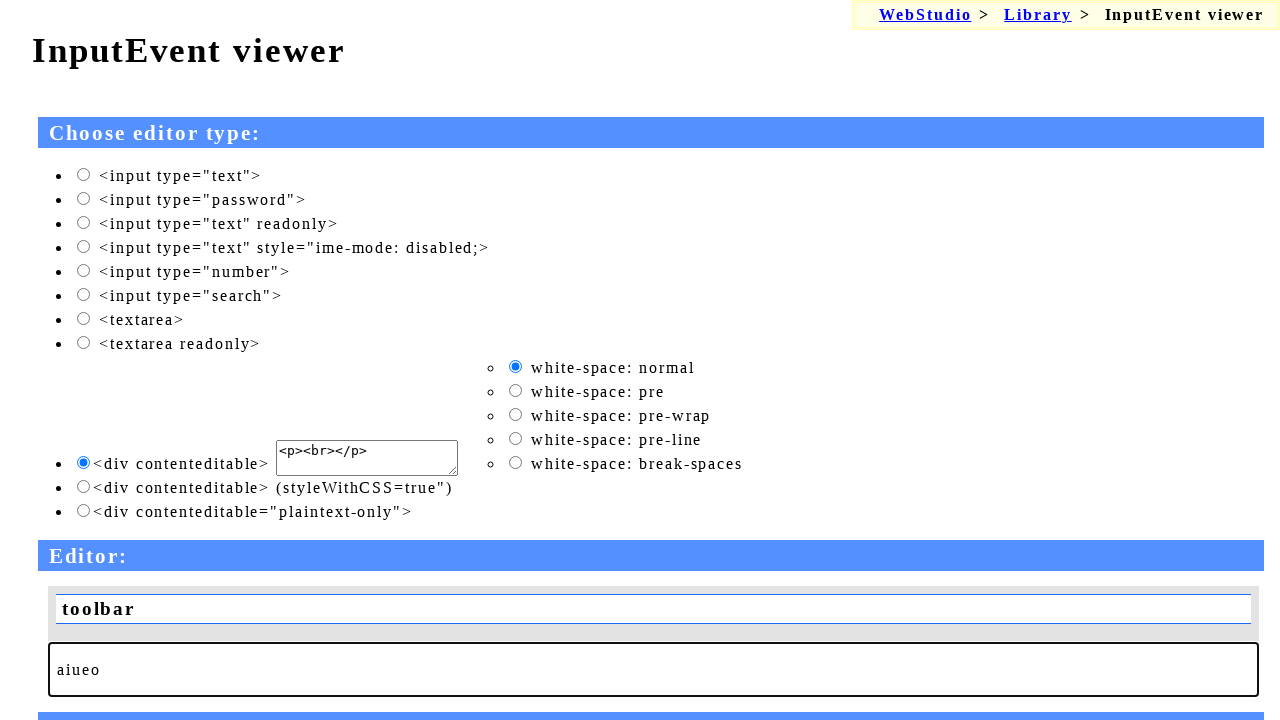

Dispatched keyup event for 'a' during composition
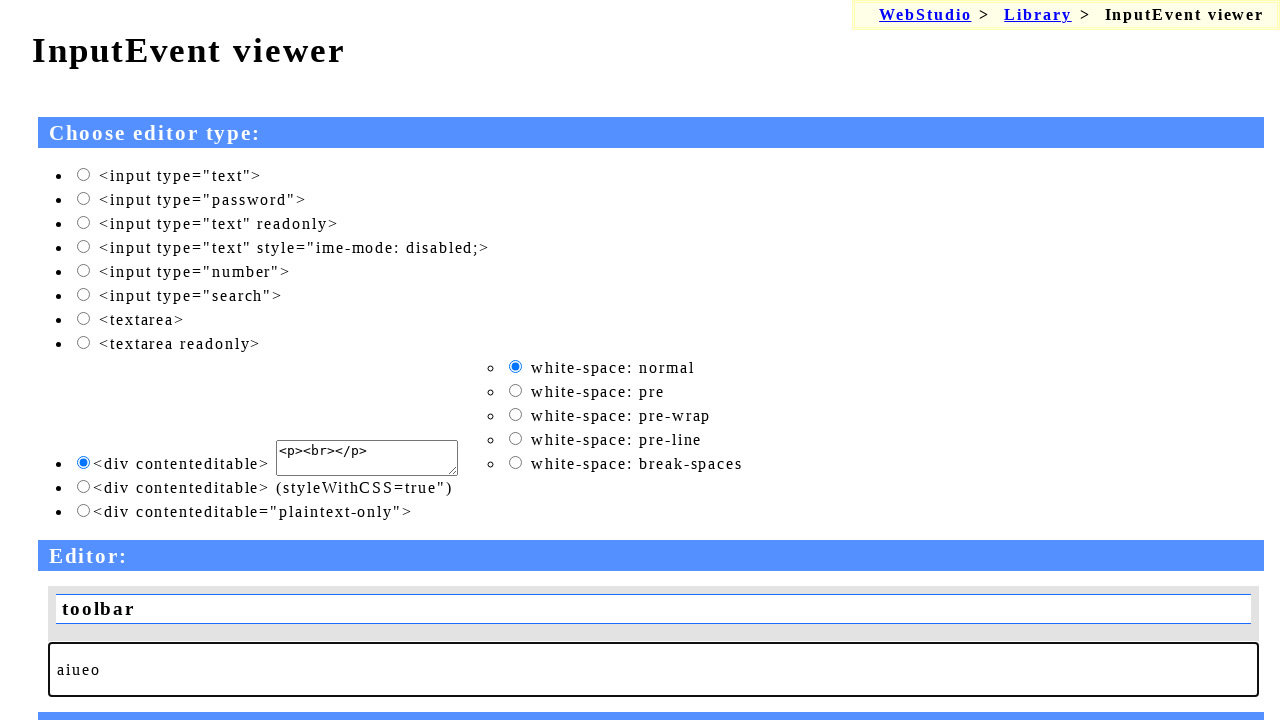

Dispatched keydown event to continue composition with 'i'
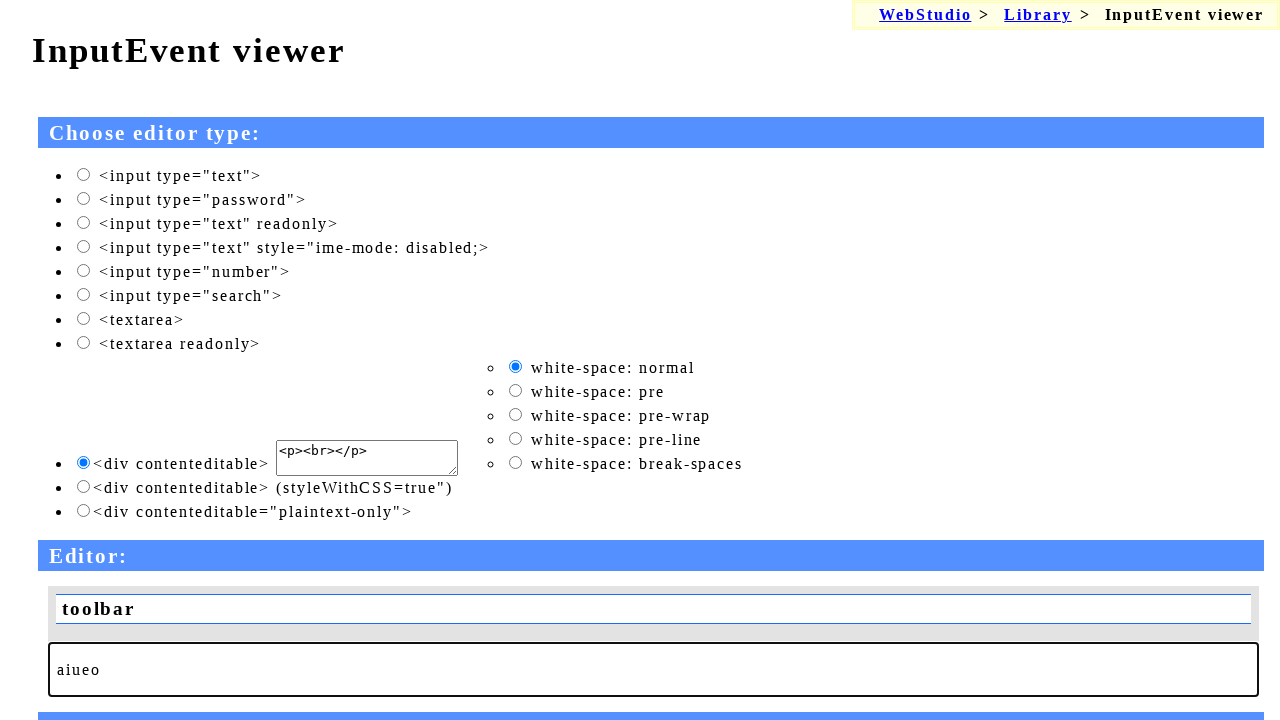

Dispatched compositionupdate event with 'あい'
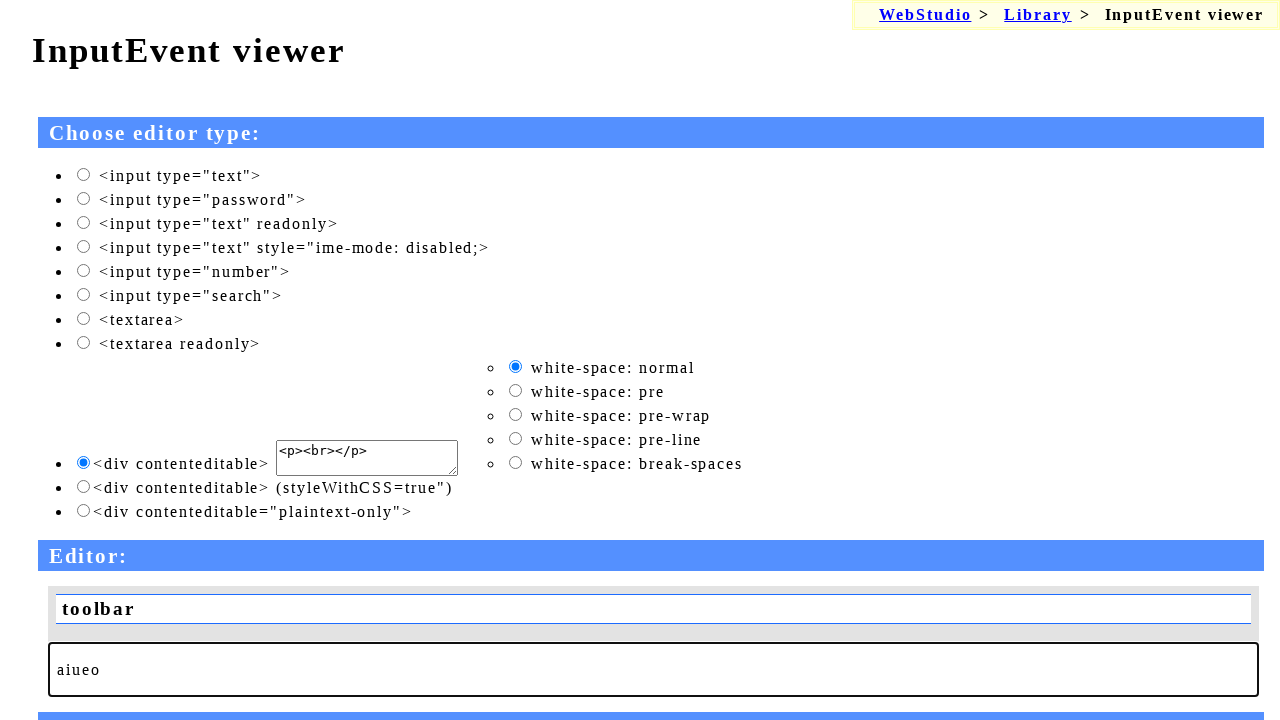

Dispatched keyup event for 'i' during composition
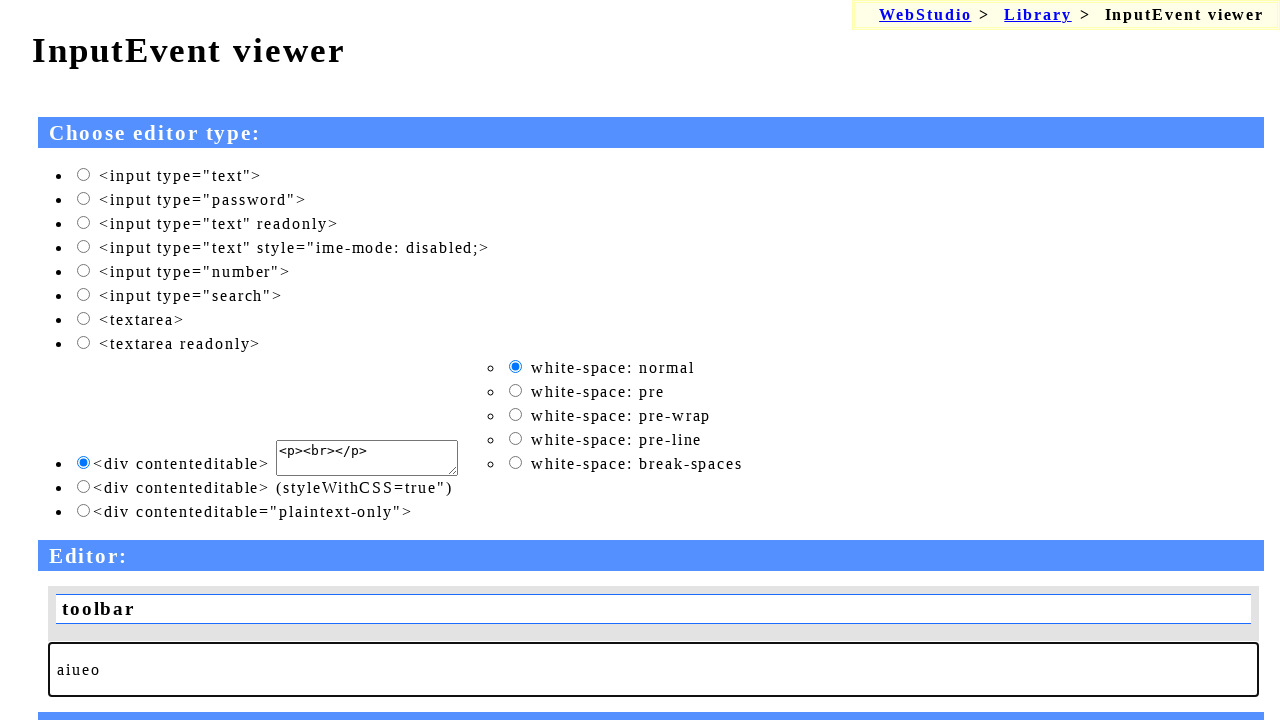

Dispatched keydown event to continue composition with 'u'
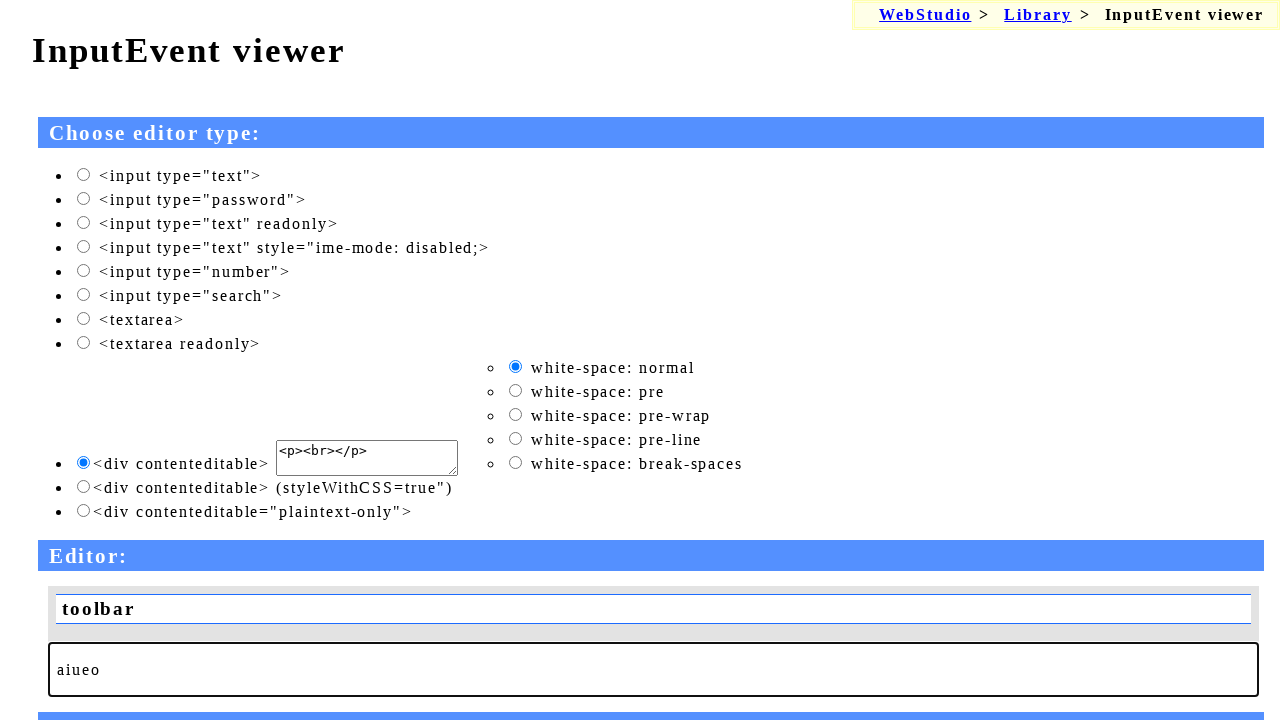

Dispatched compositionupdate event with 'あいう'
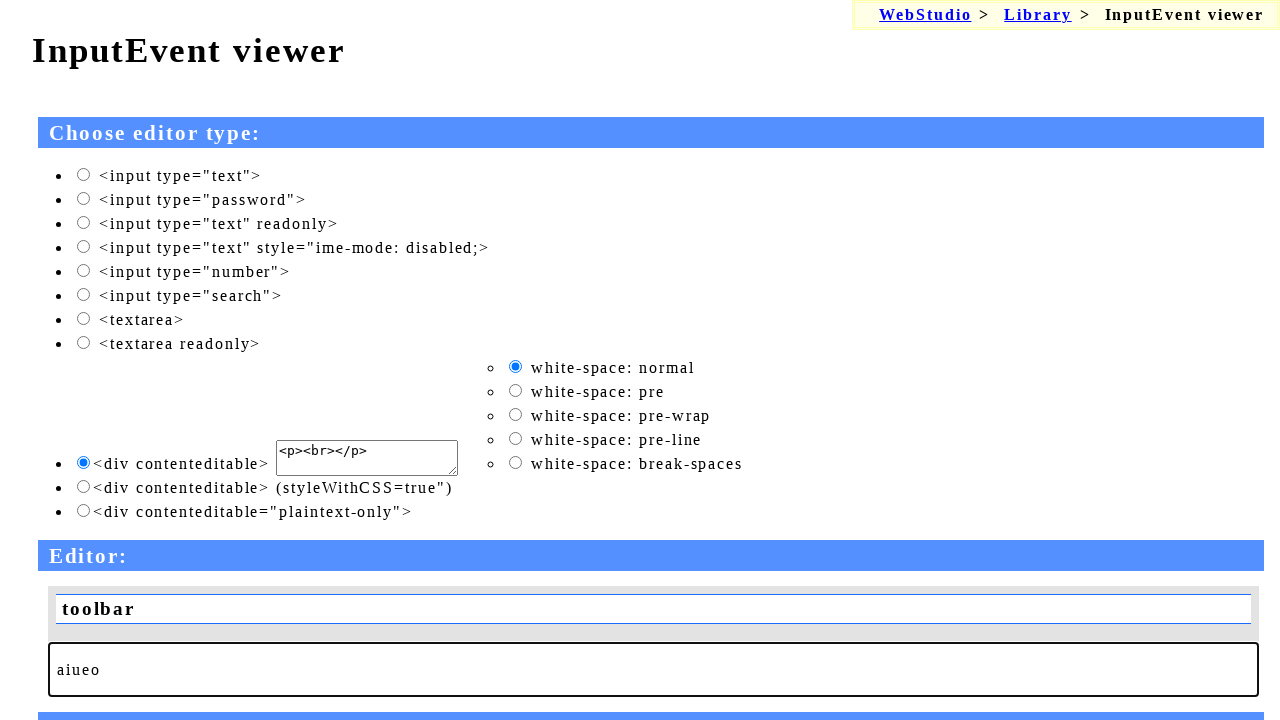

Dispatched keyup event for 'u' during composition
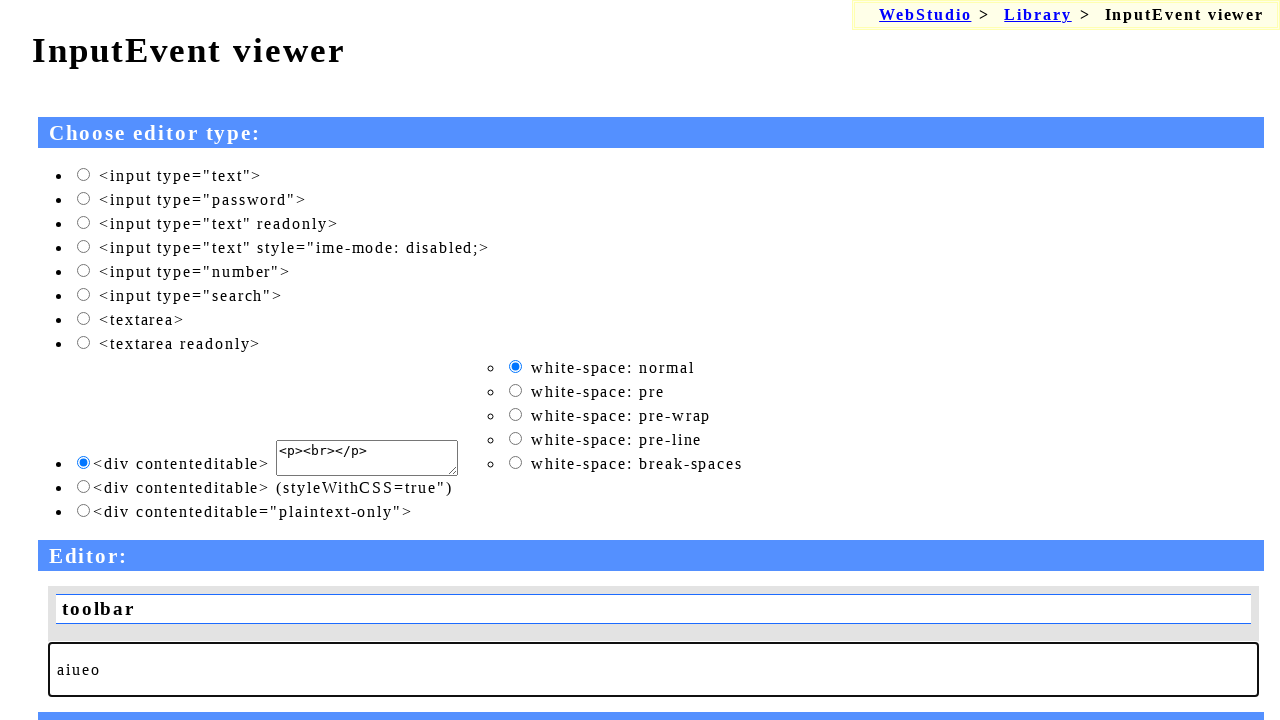

Dispatched keydown event to end composition with Enter
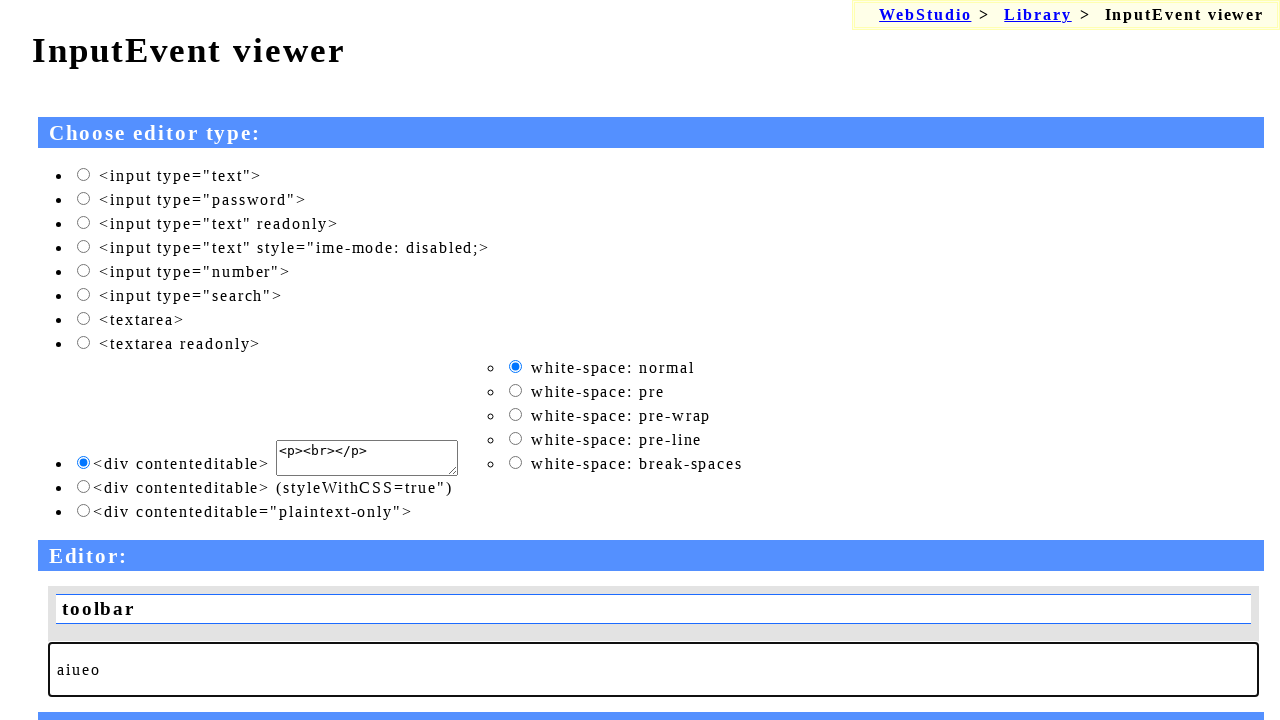

Dispatched compositionend event with final composition 'あいう'
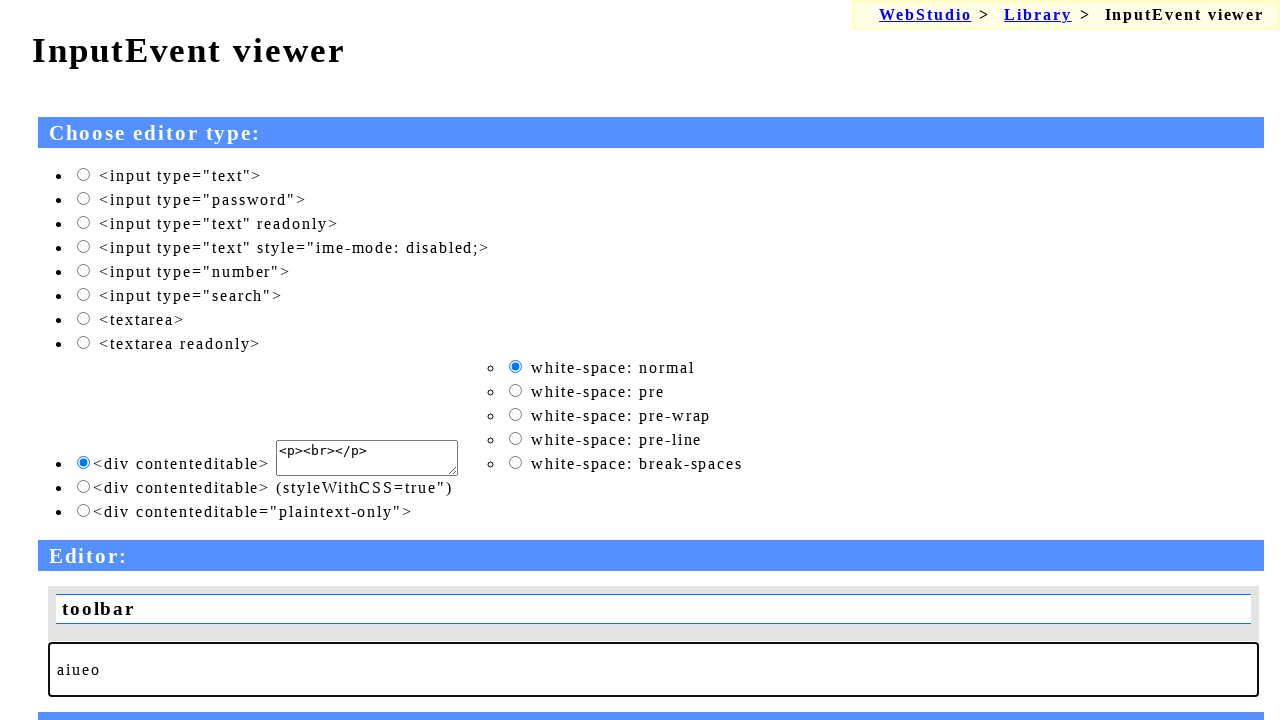

Dispatched keyup event for Enter, composition complete
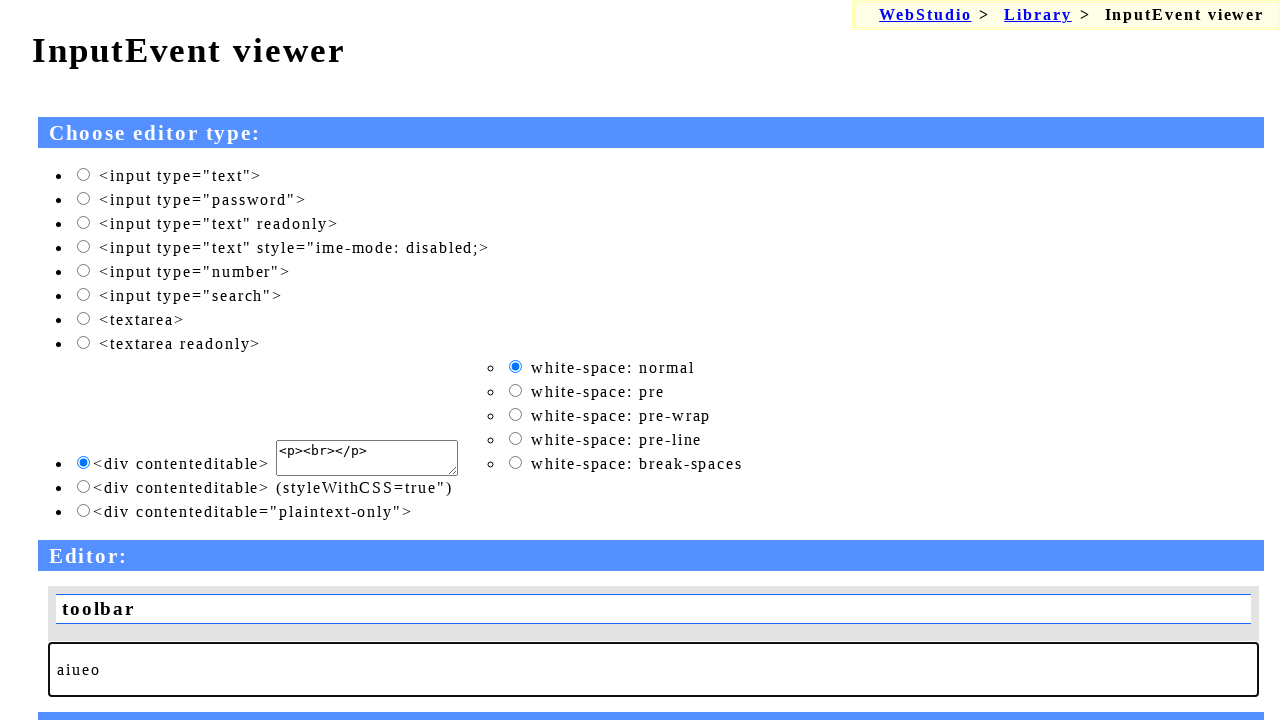

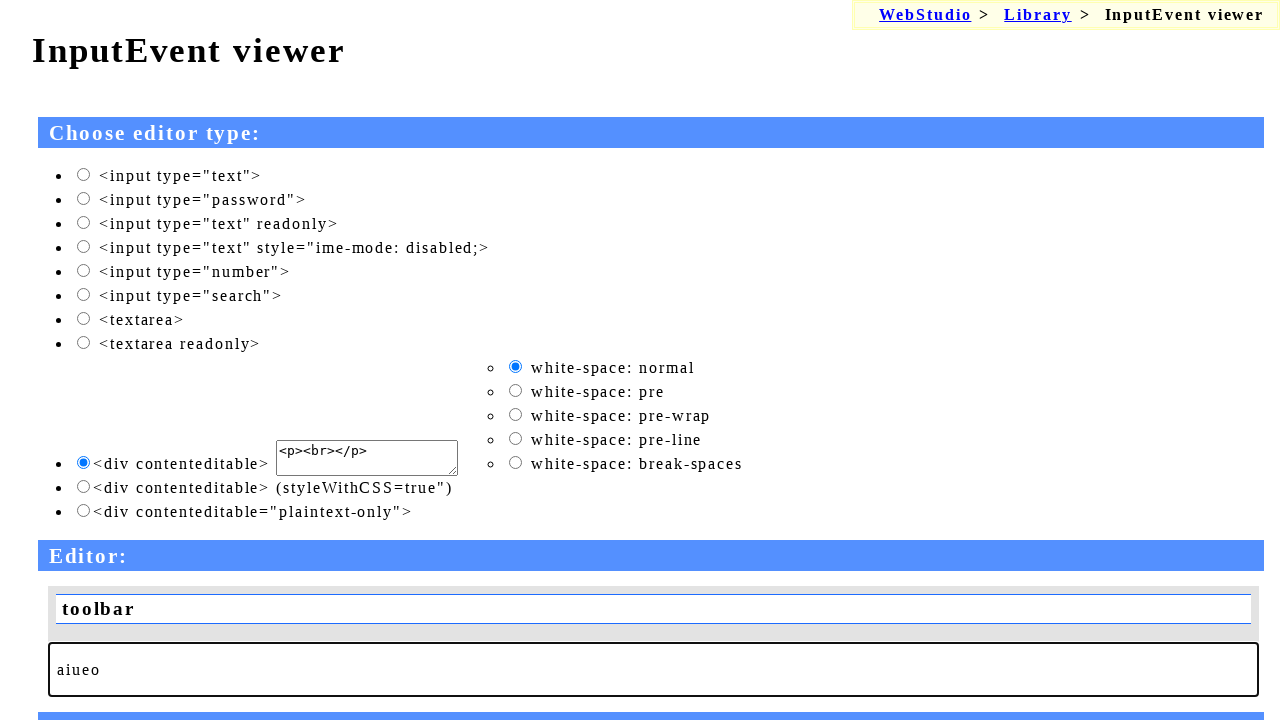